Tests multi-select dropdown functionality by iterating through all options and printing their text

Starting URL: http://omayo.blogspot.com/

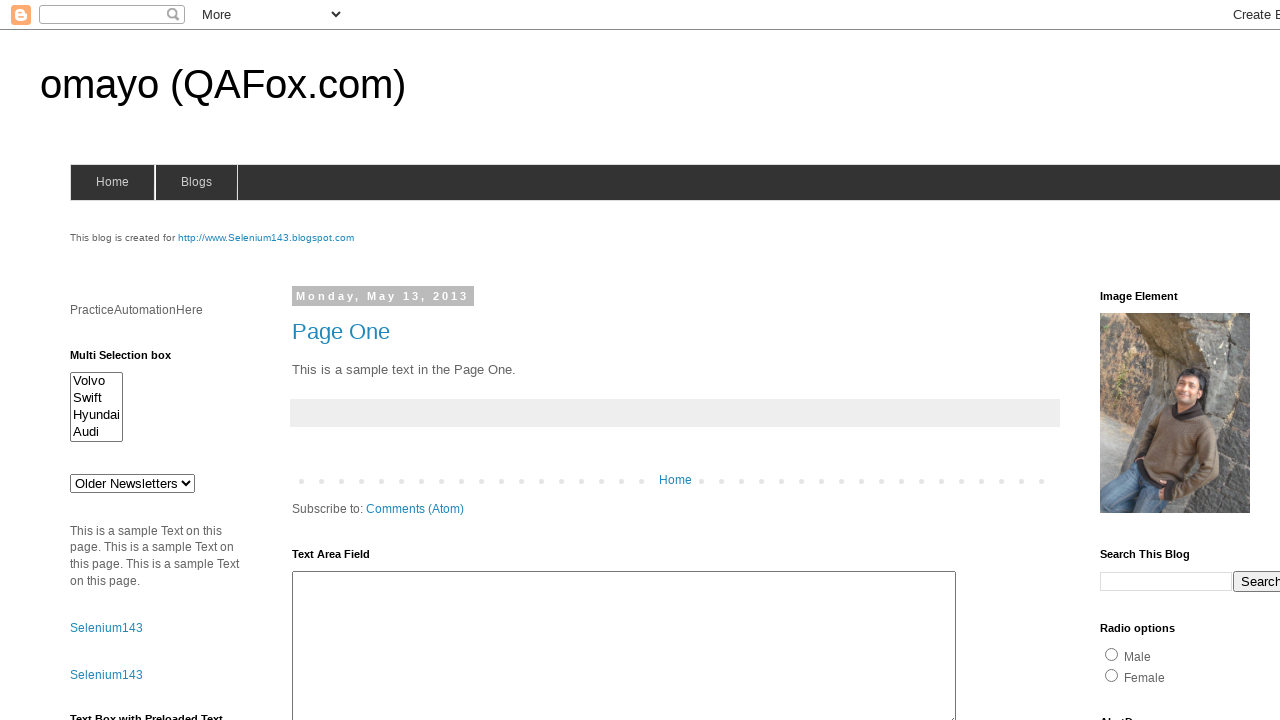

Navigated to http://omayo.blogspot.com/
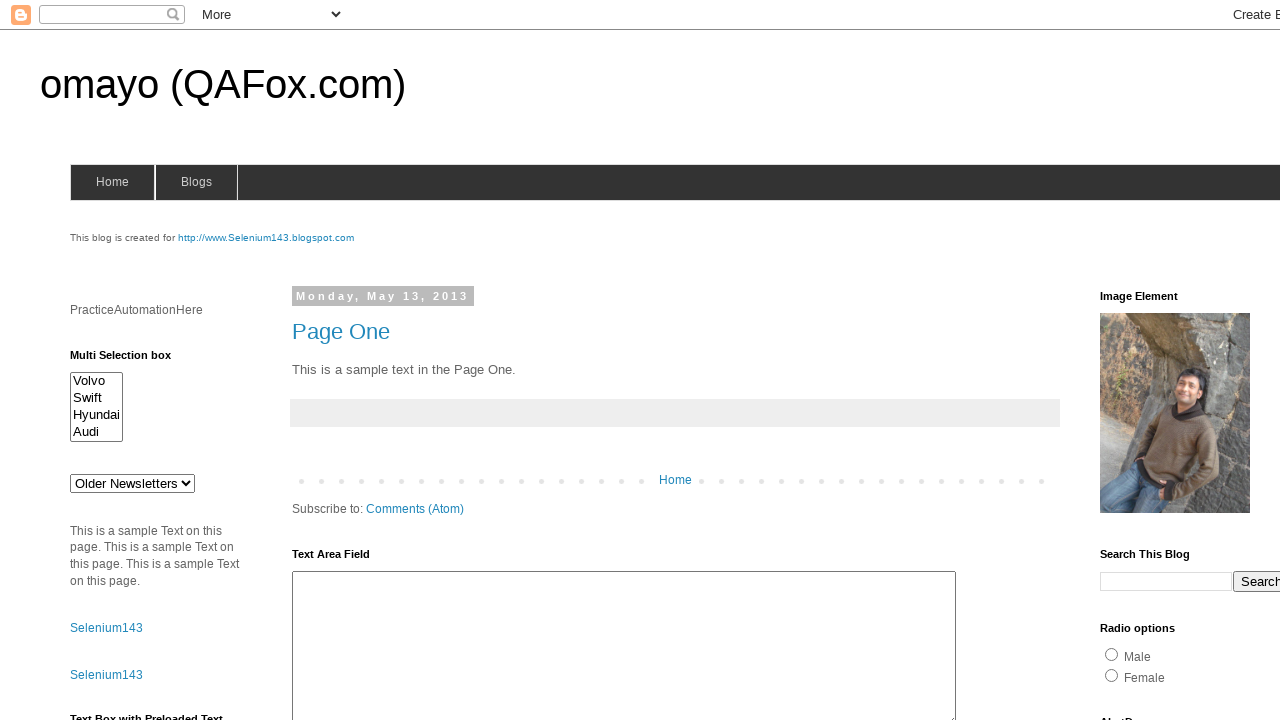

Located multi-select dropdown element #multiselect1
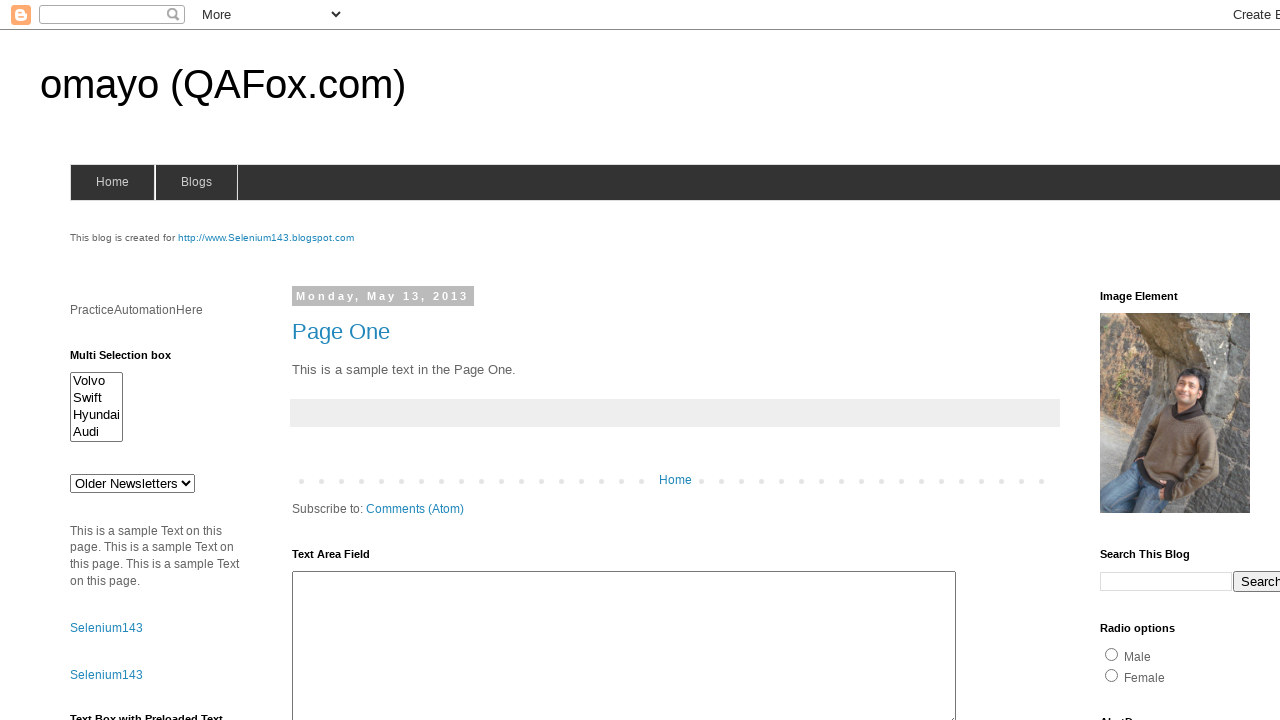

Retrieved all option elements from multi-select dropdown
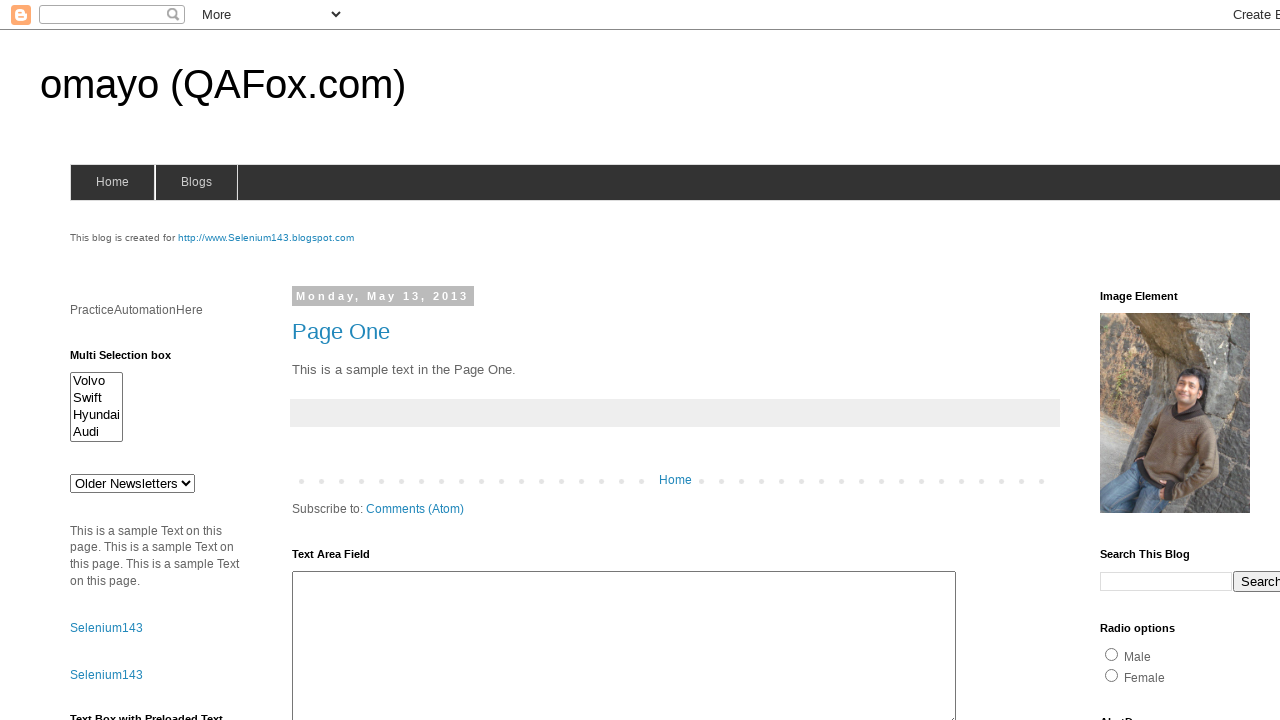

Printed option text: Volvo
  
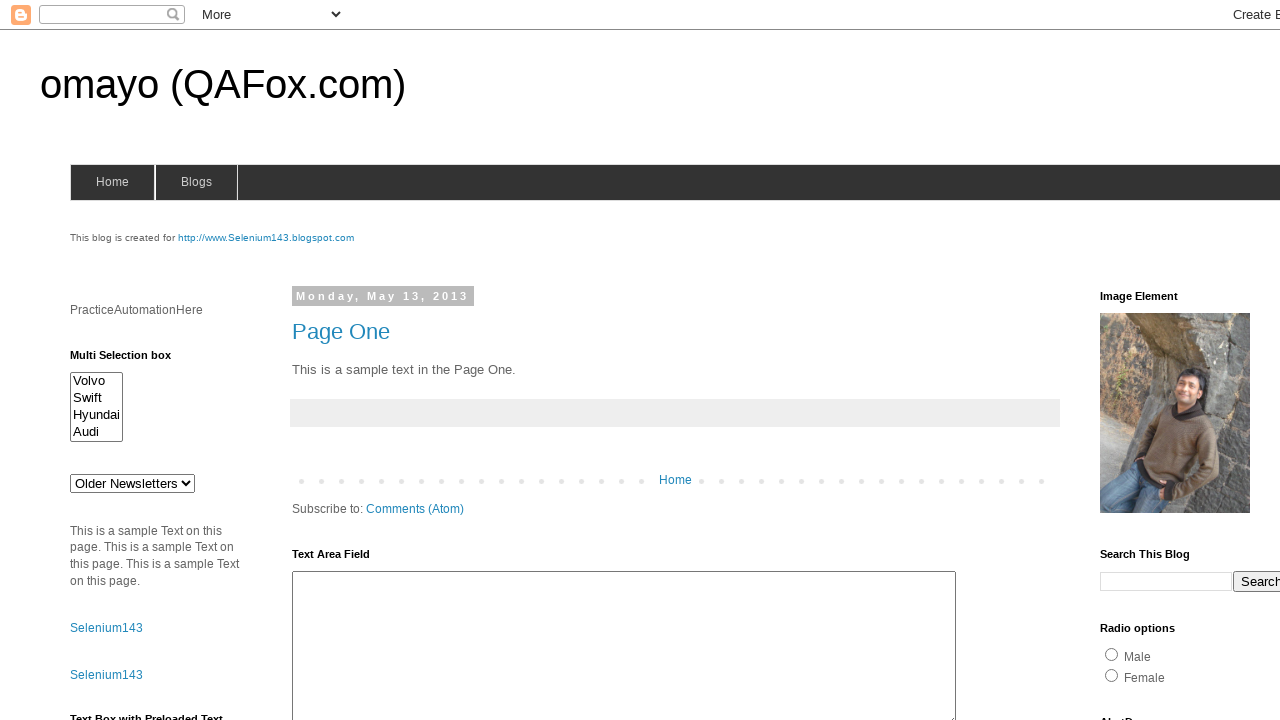

Printed option text: Swift
  
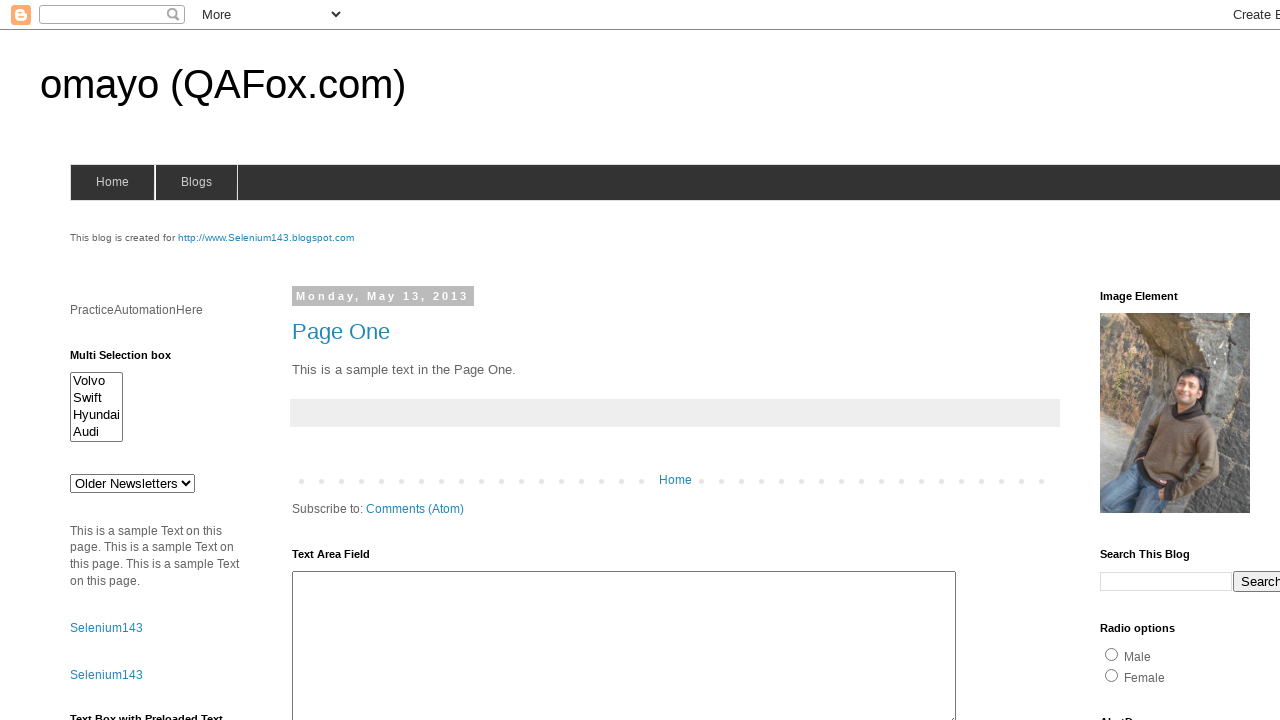

Printed option text: Hyundai
  
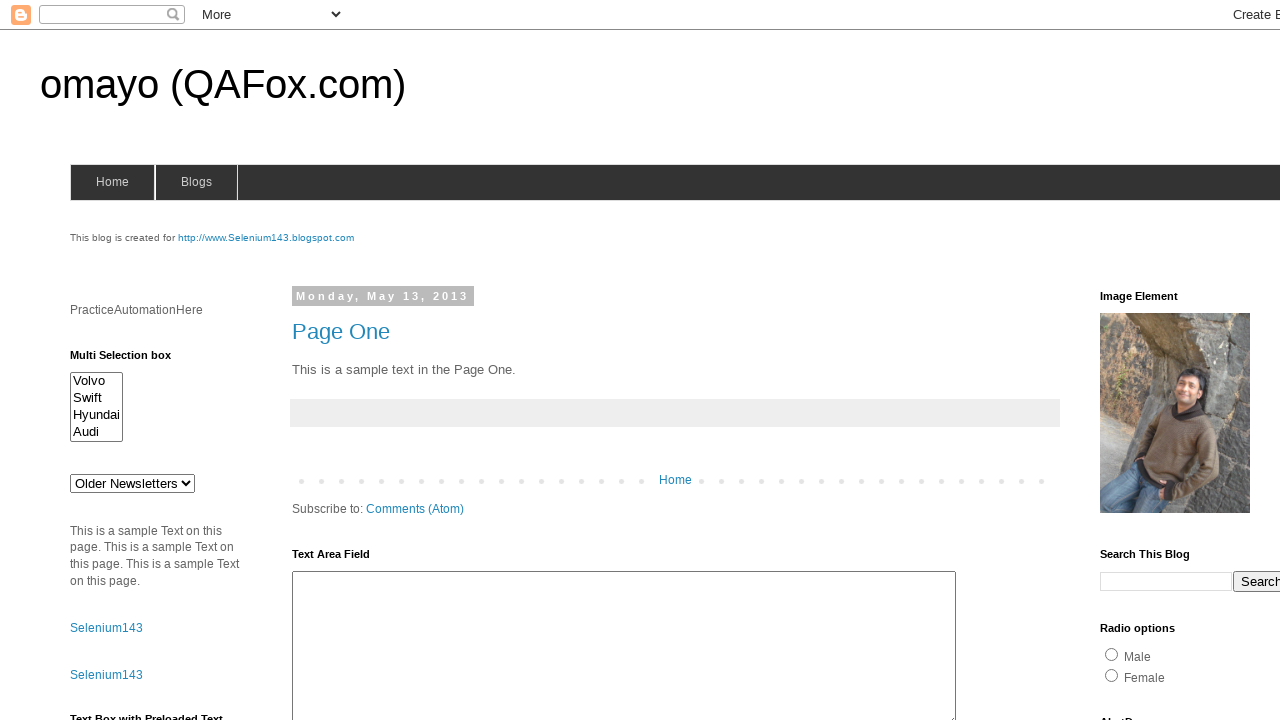

Printed option text: Audi

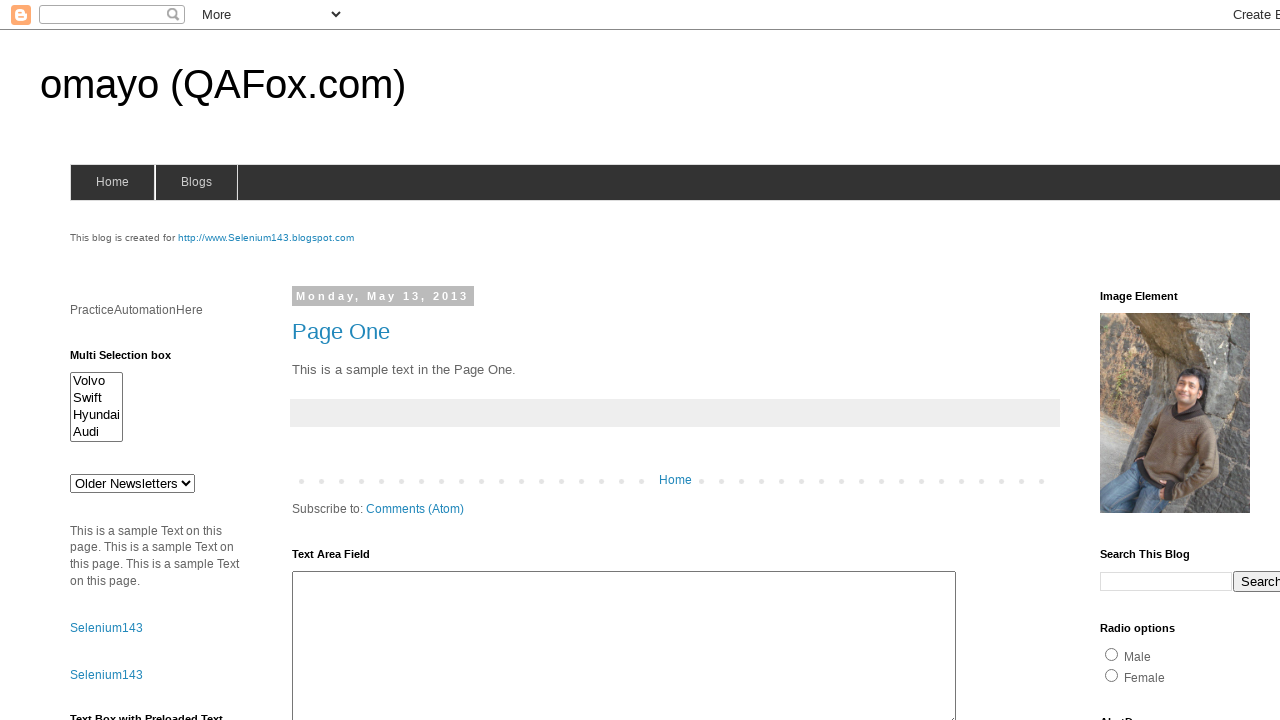

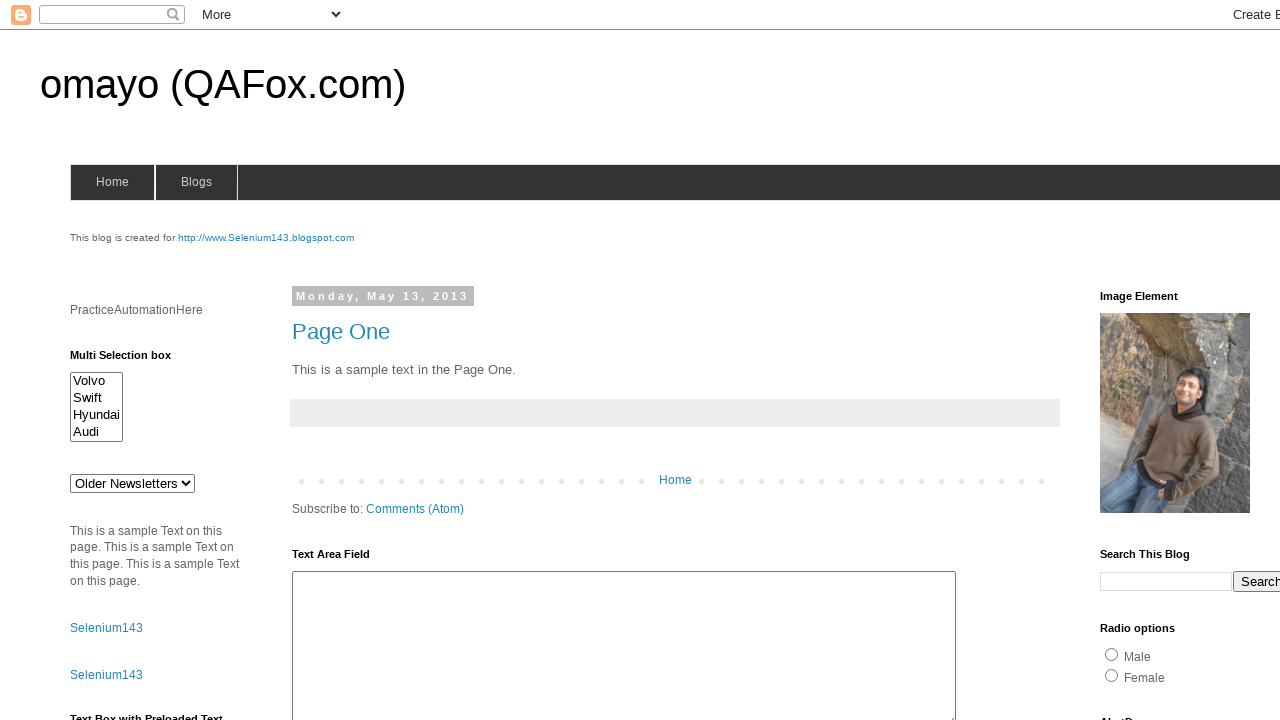